Tests completing all active tasks at once using the toggle-all button

Starting URL: https://todomvc4tasj.herokuapp.com/

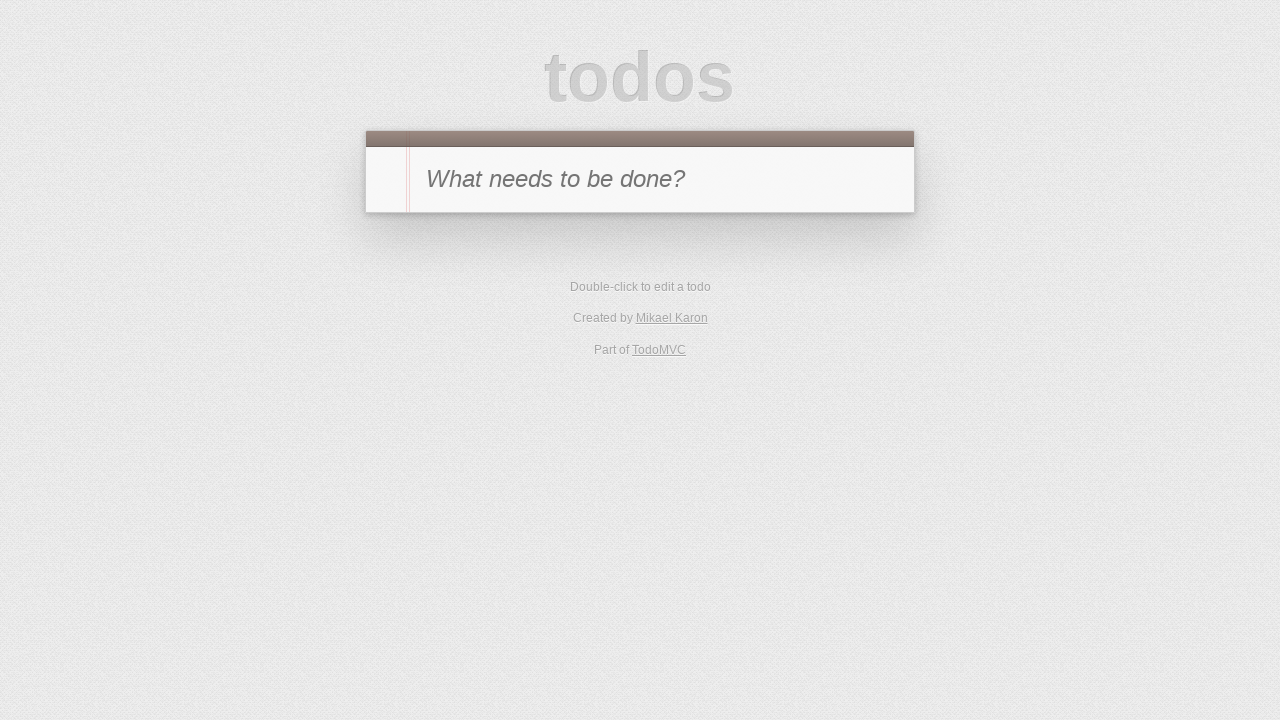

Set localStorage with two active tasks
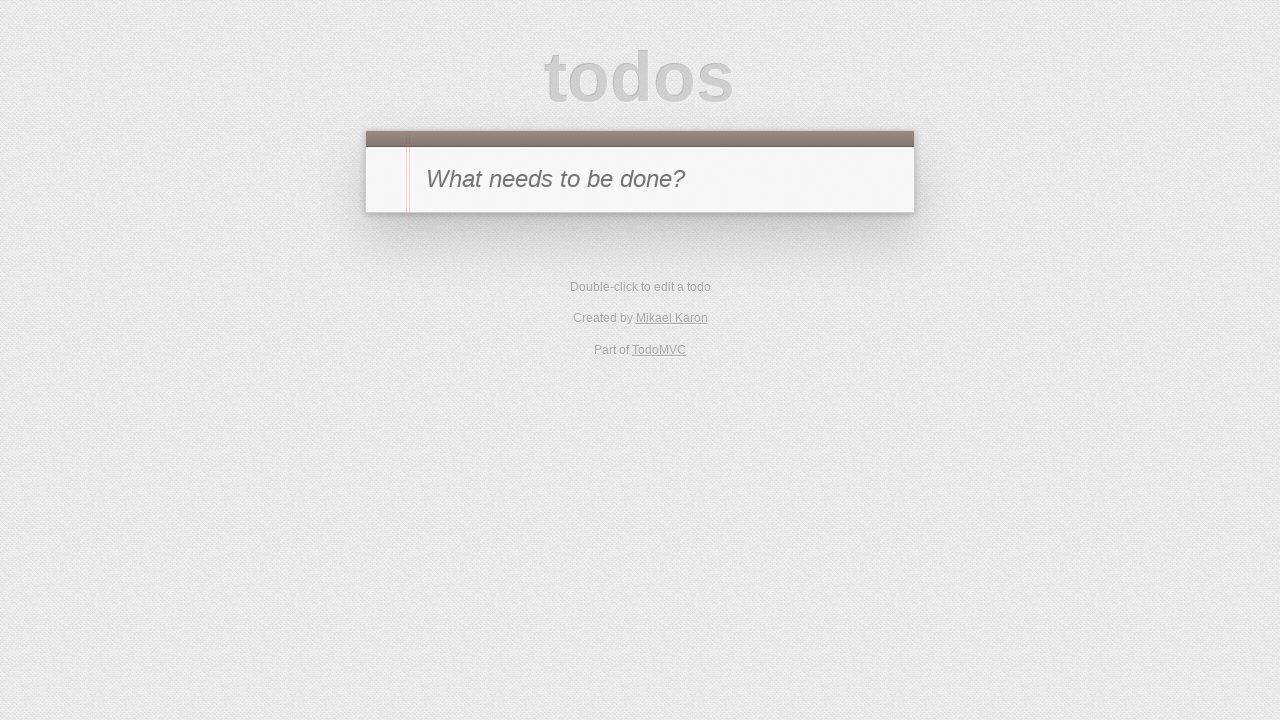

Reloaded page to load tasks from localStorage
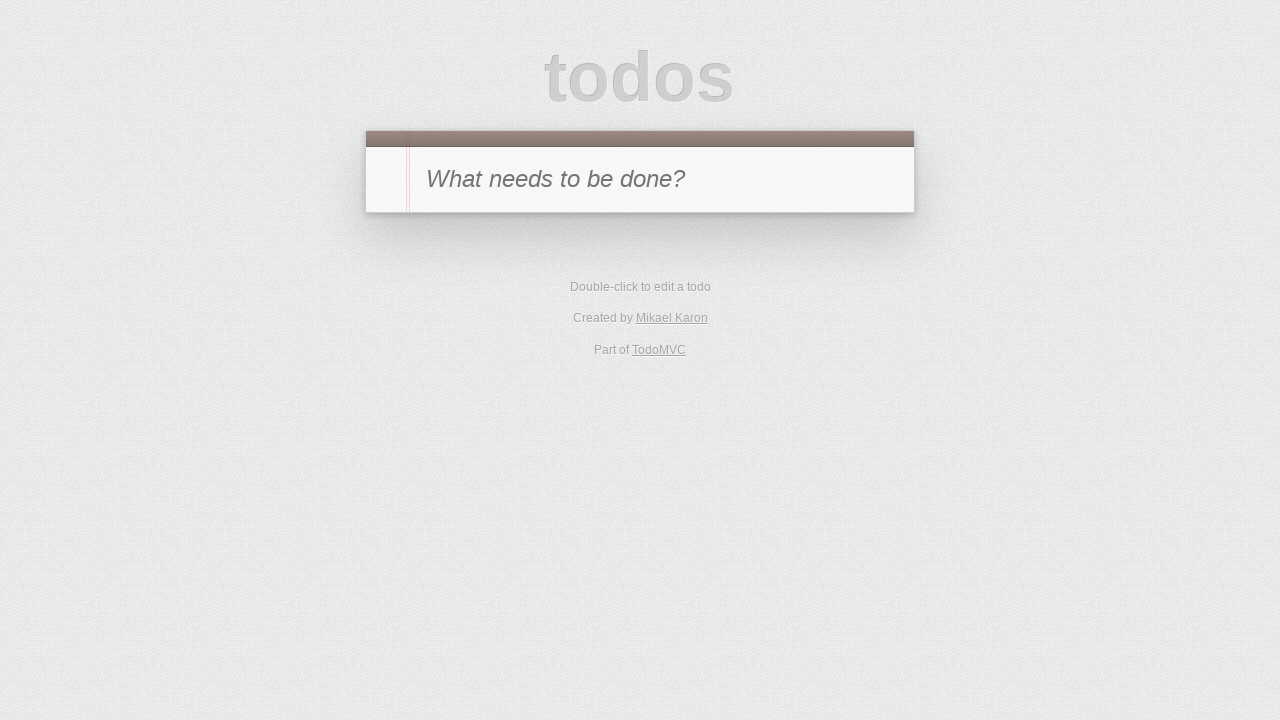

Clicked toggle-all button to complete all tasks at (388, 180) on #toggle-all
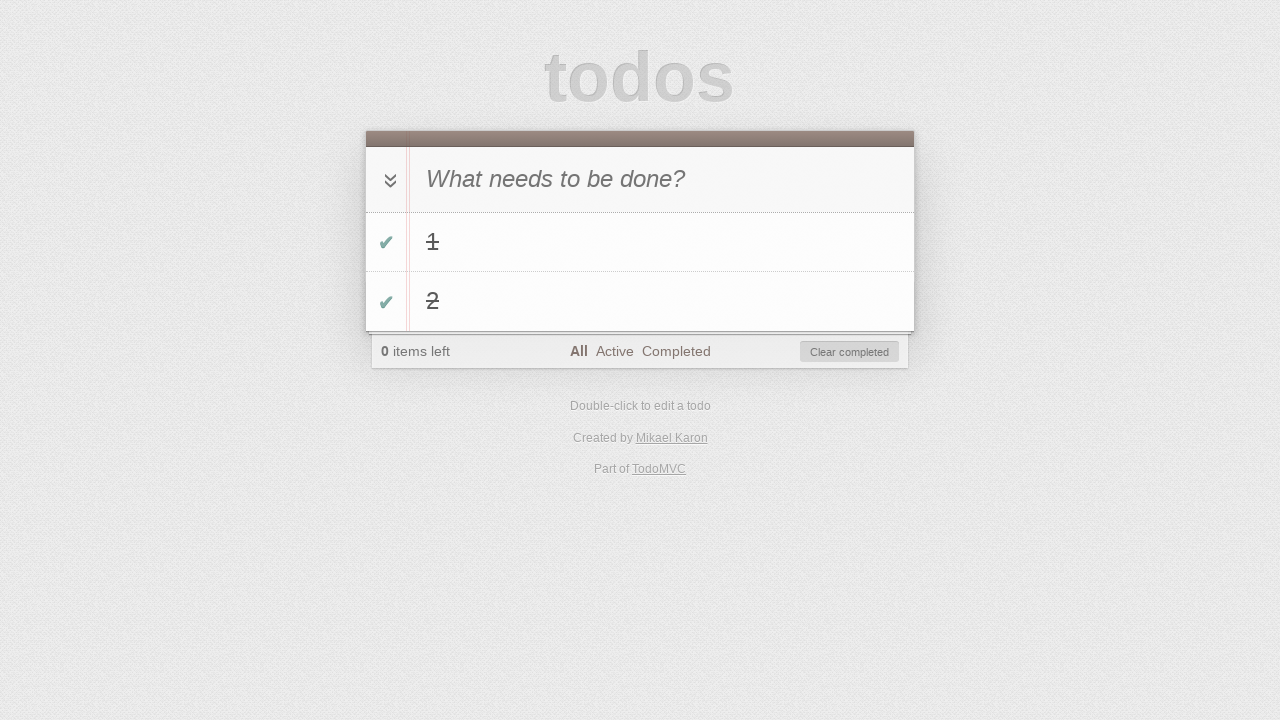

Verified item count is 0 - all tasks completed
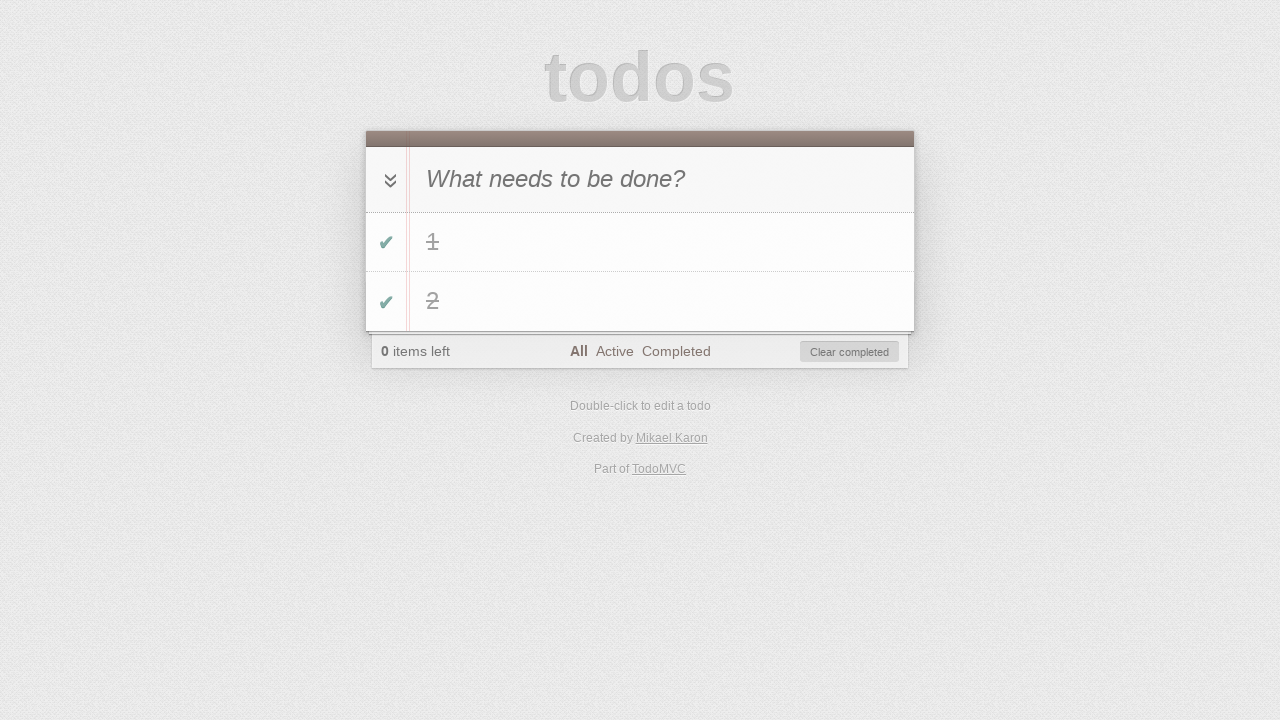

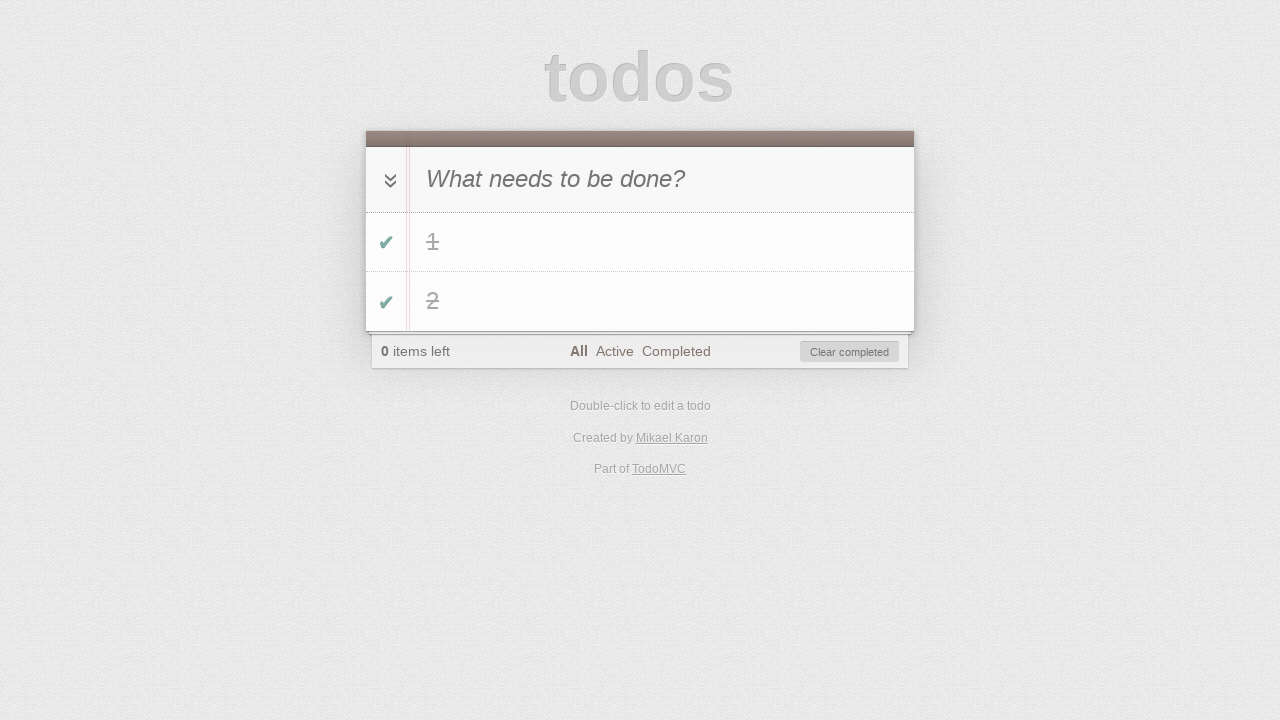